Tests the complete flight booking flow on BlazeDemo by selecting departure and destination cities, choosing a flight, selecting payment options, and completing the purchase.

Starting URL: https://blazedemo.com/

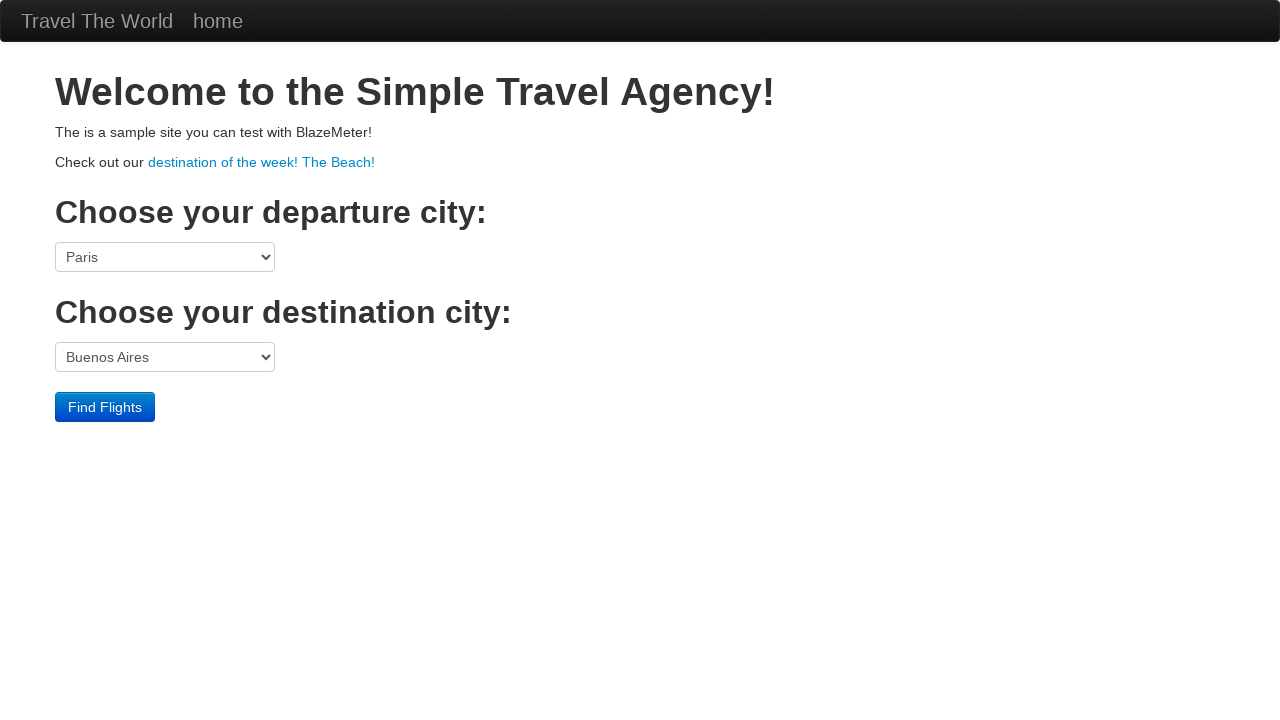

Clicked departure city dropdown at (165, 257) on select[name='fromPort']
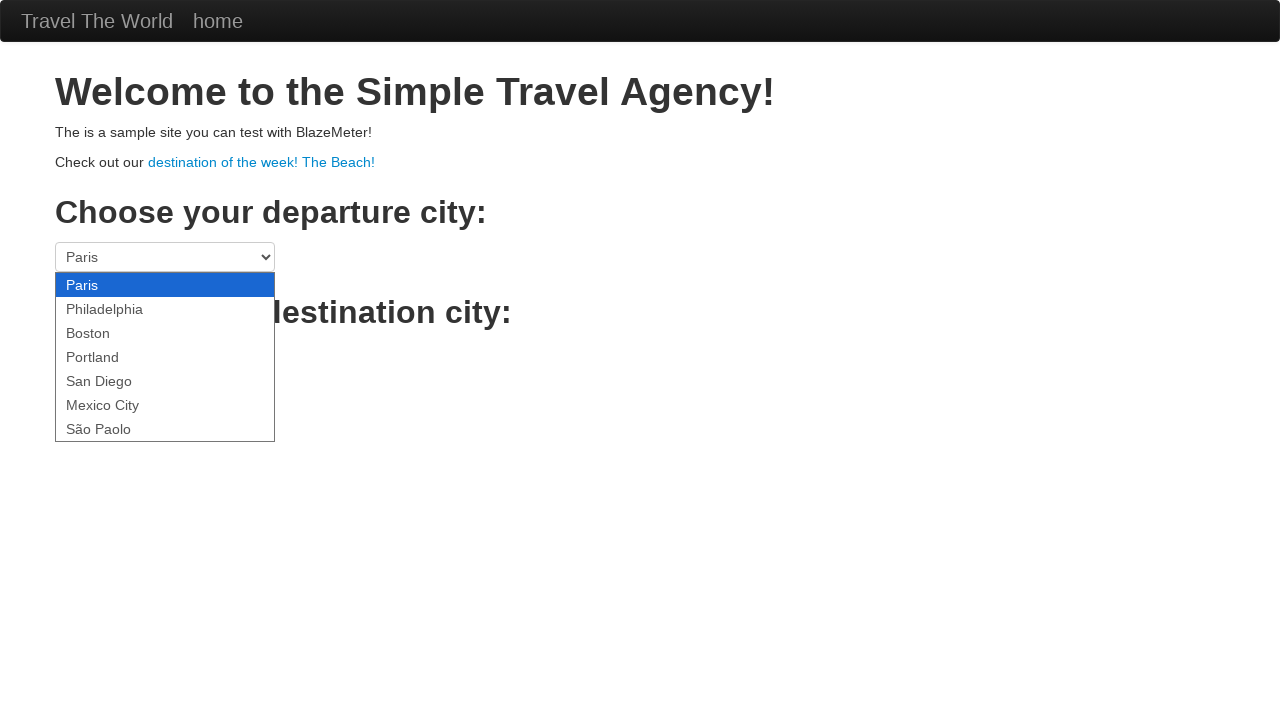

Selected São Paolo as departure city on select[name='fromPort']
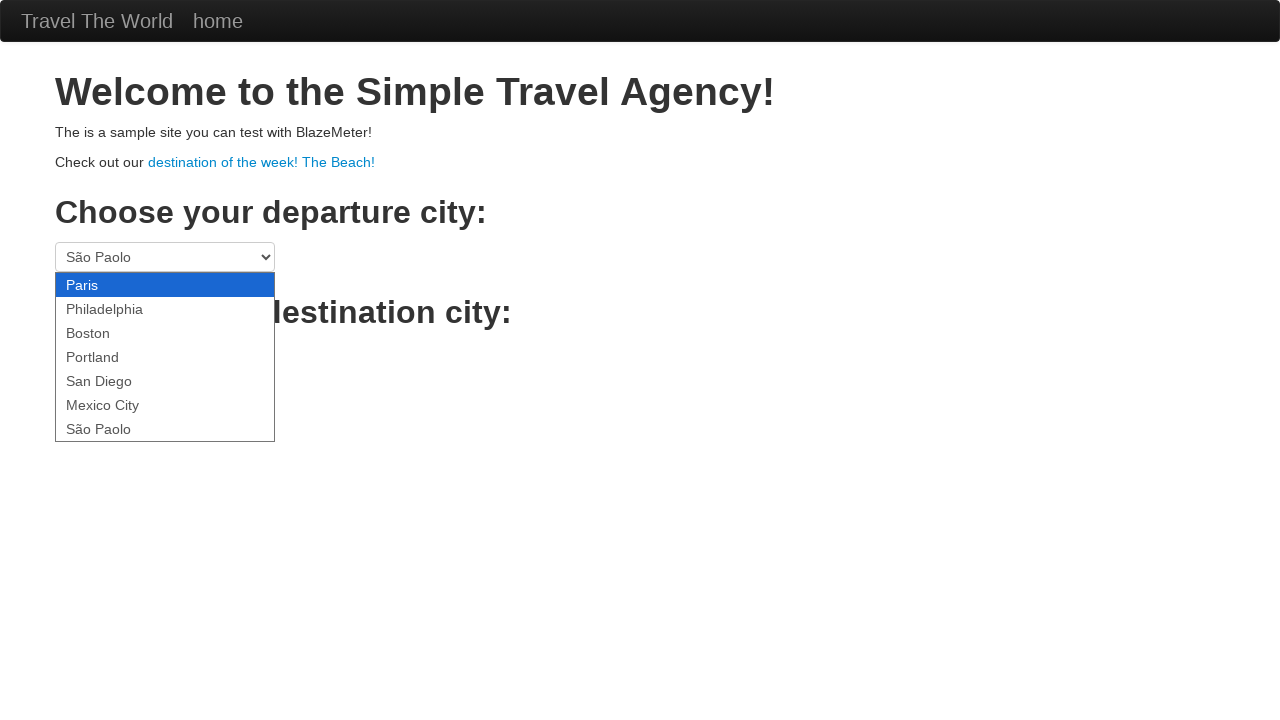

Clicked destination city dropdown at (165, 357) on select[name='toPort']
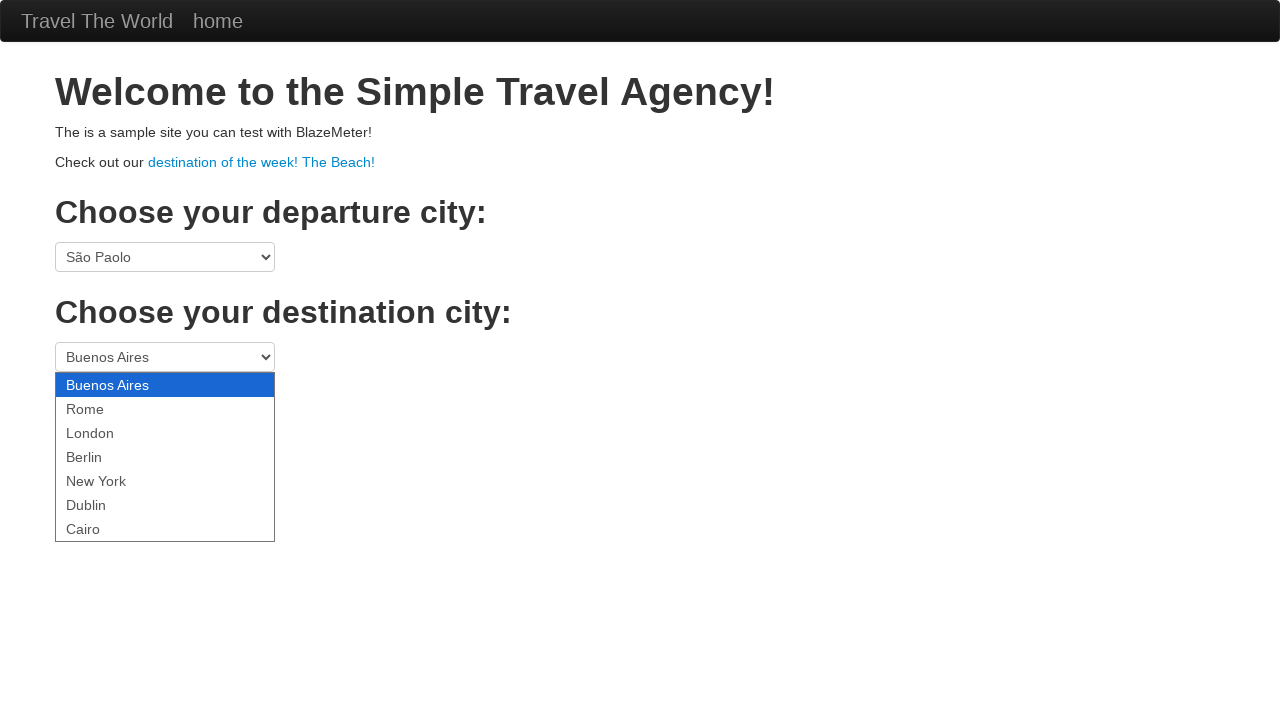

Selected Berlin as destination city on select[name='toPort']
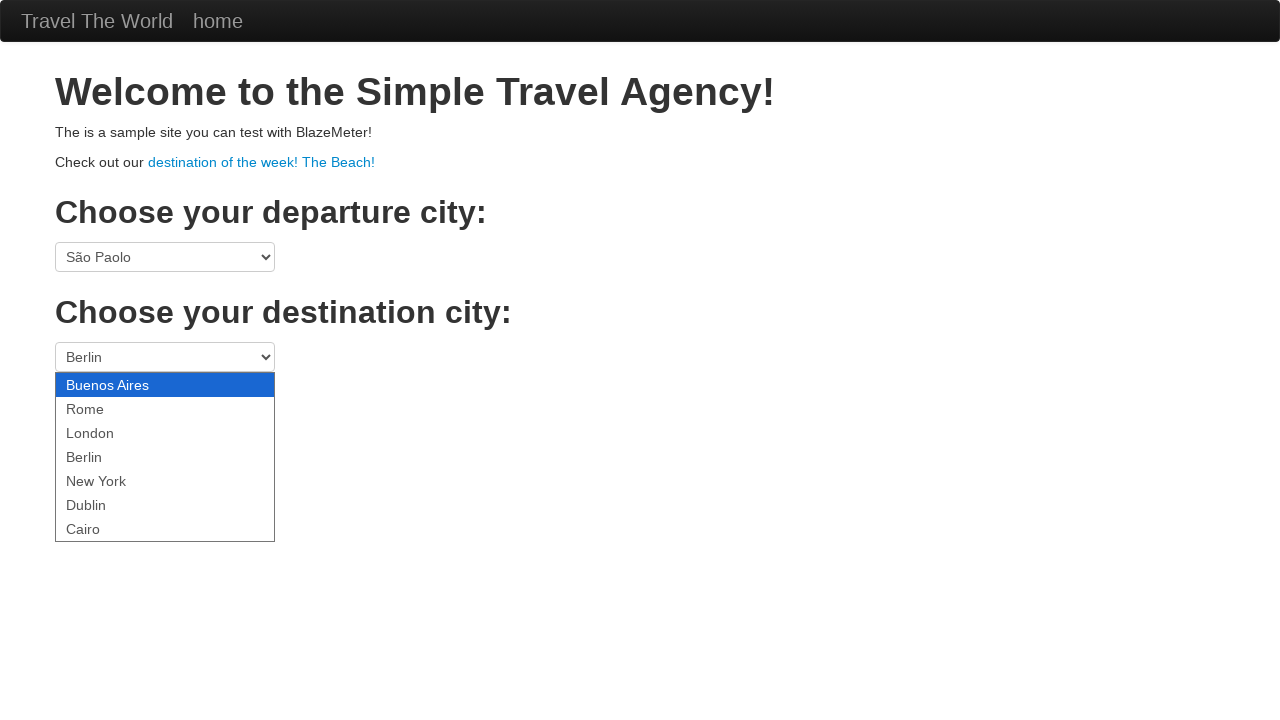

Clicked Find Flights button at (105, 407) on .btn-primary
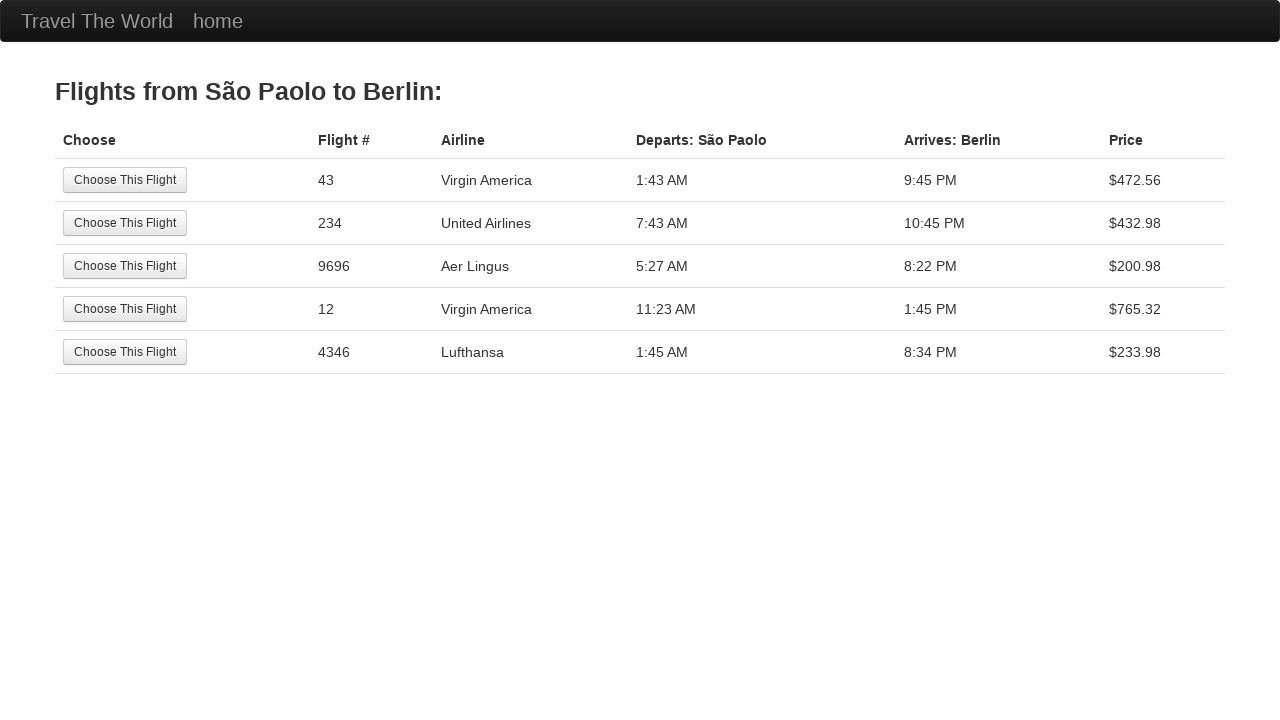

Flight results loaded
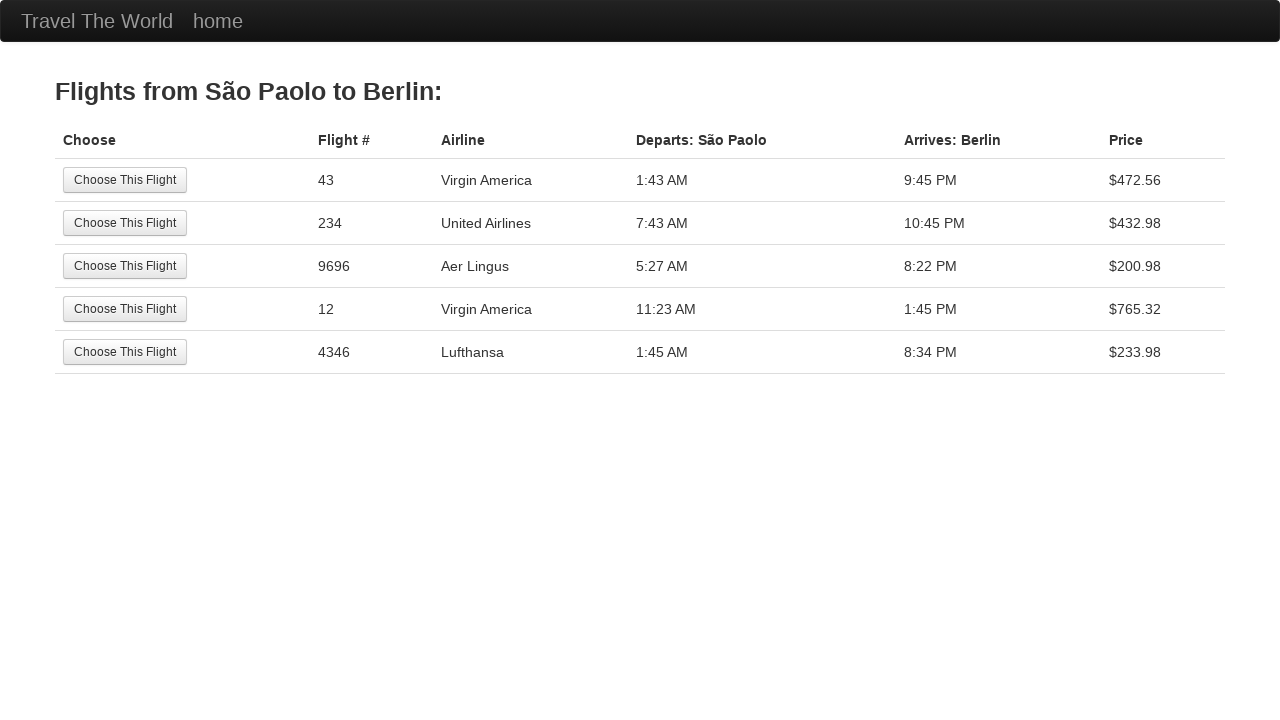

Selected first flight option at (125, 180) on tr:nth-child(1) .btn
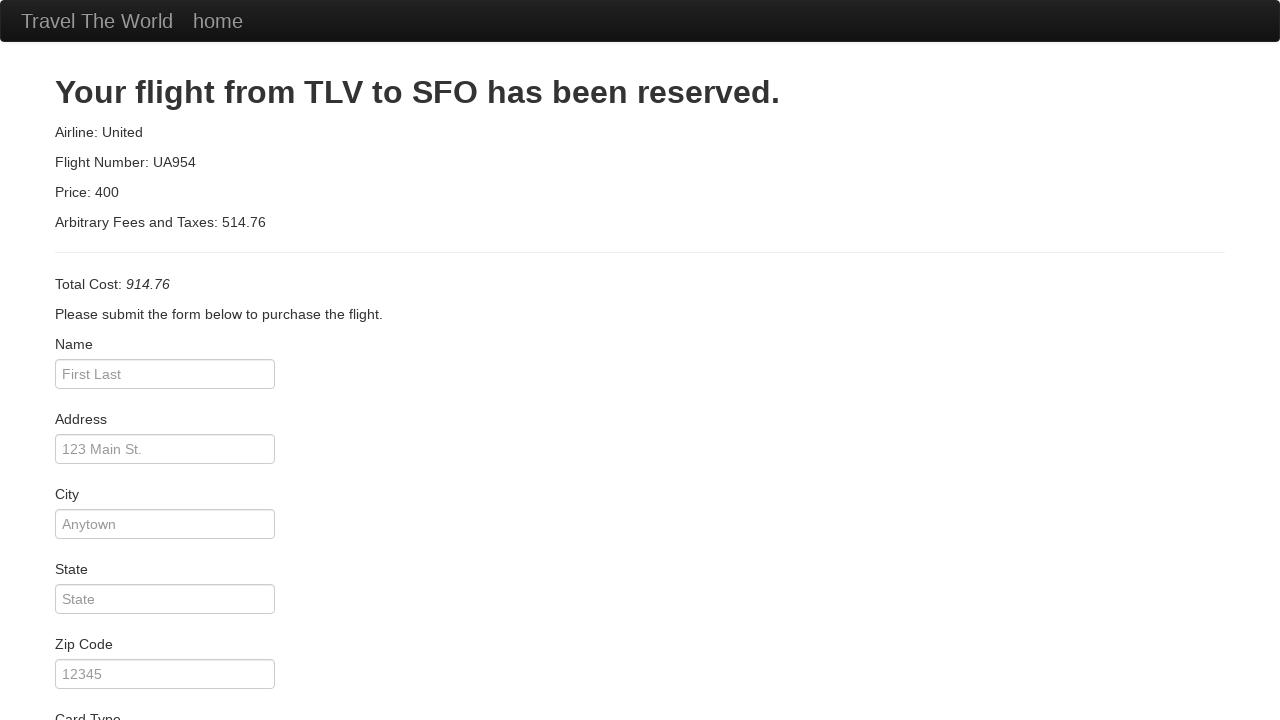

Clicked card type dropdown at (165, 360) on #cardType
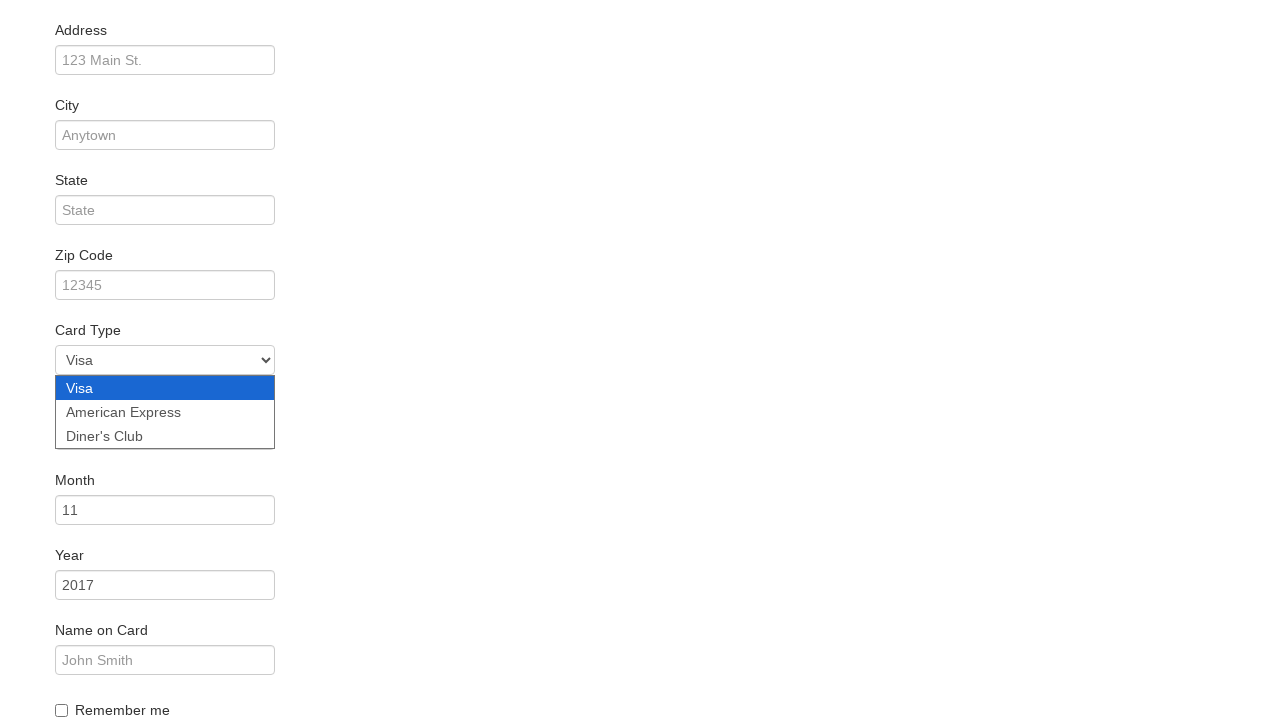

Selected American Express as payment method on #cardType
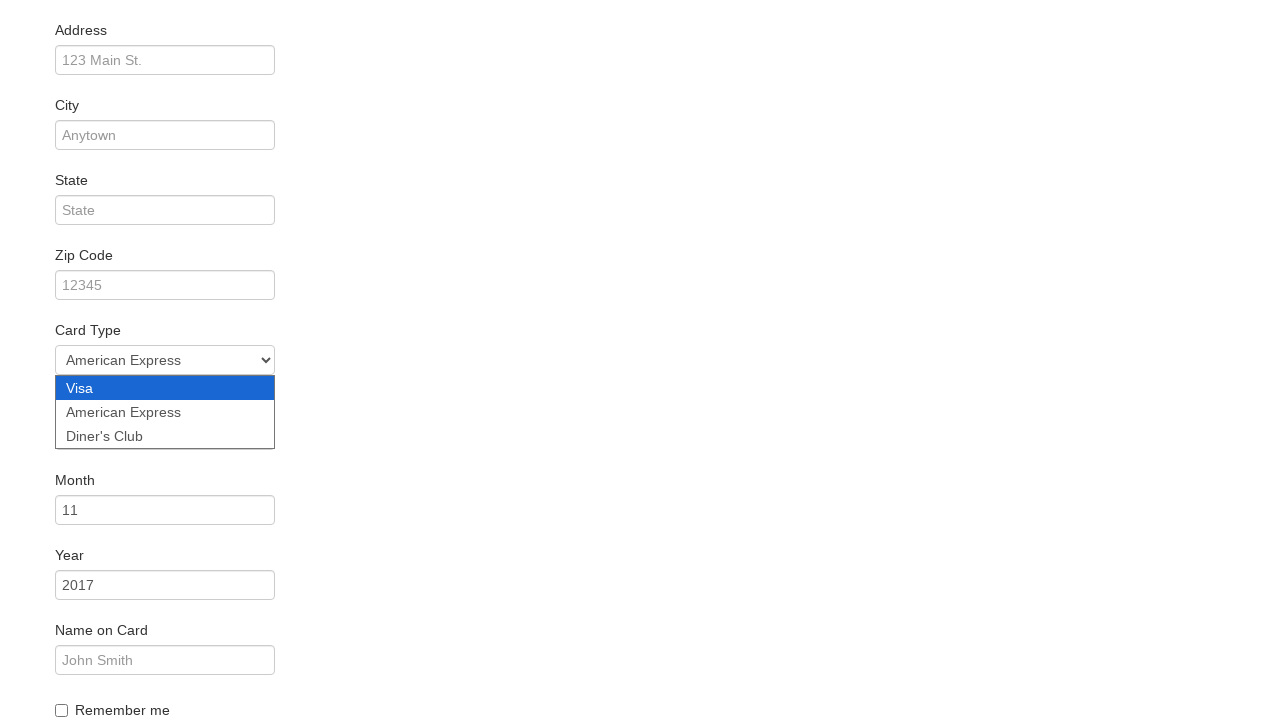

Checked Remember Me checkbox at (62, 710) on #rememberMe
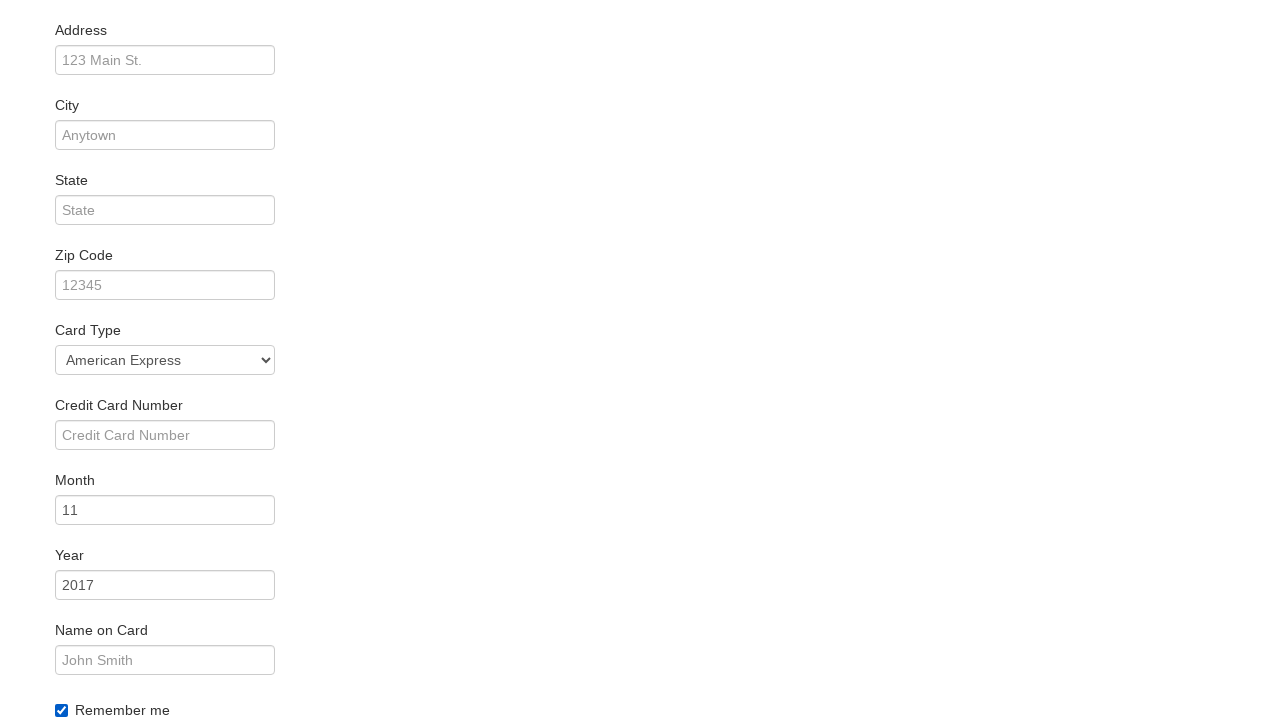

Clicked Purchase Flight button to complete booking at (118, 685) on .btn-primary
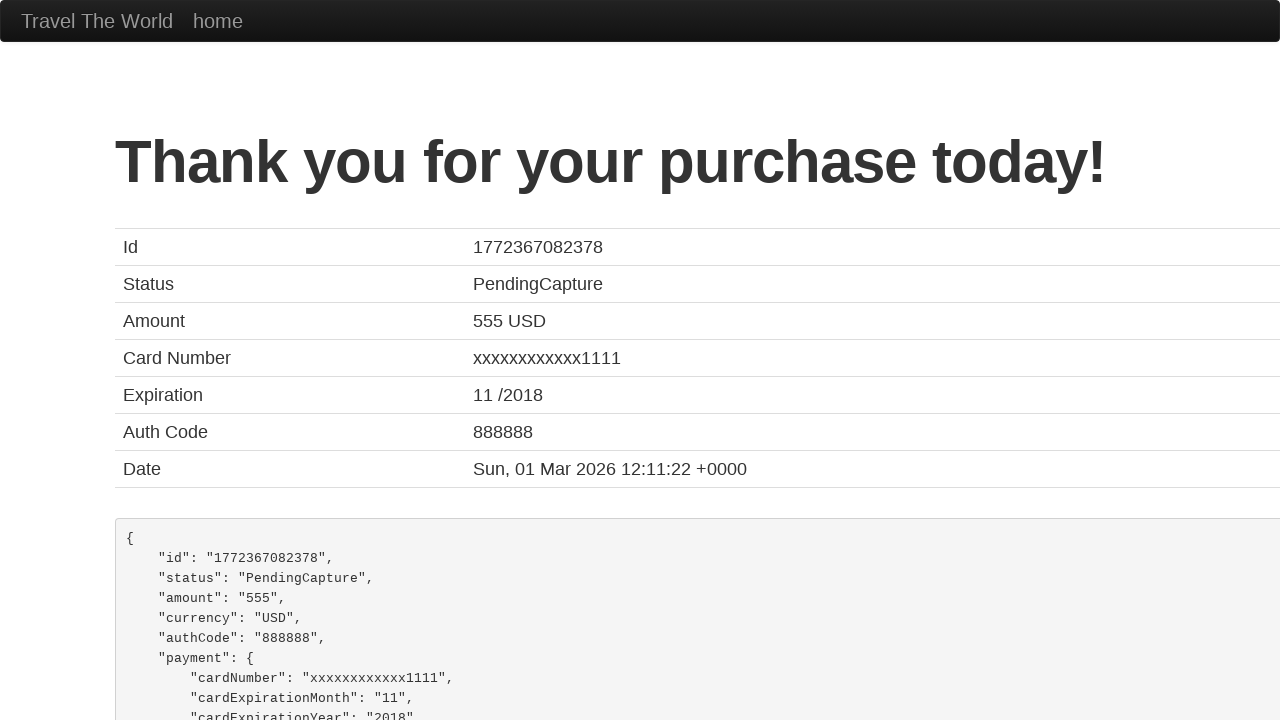

Purchase confirmation page loaded successfully
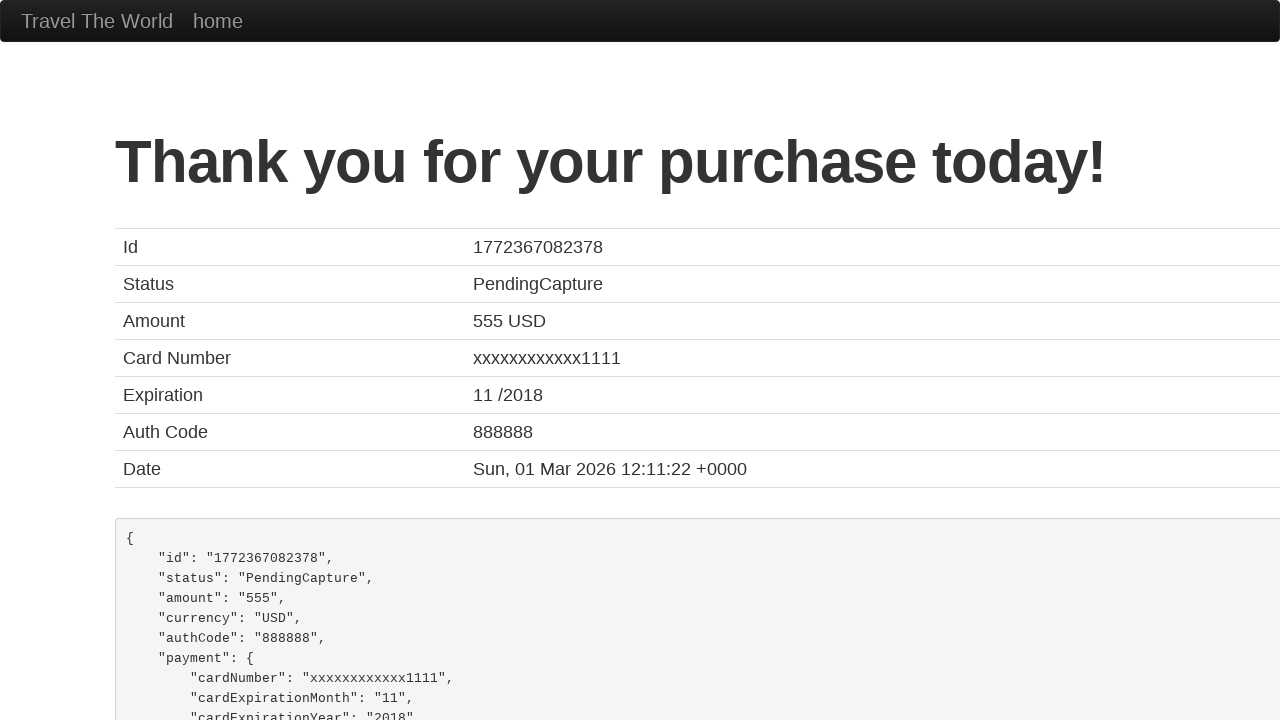

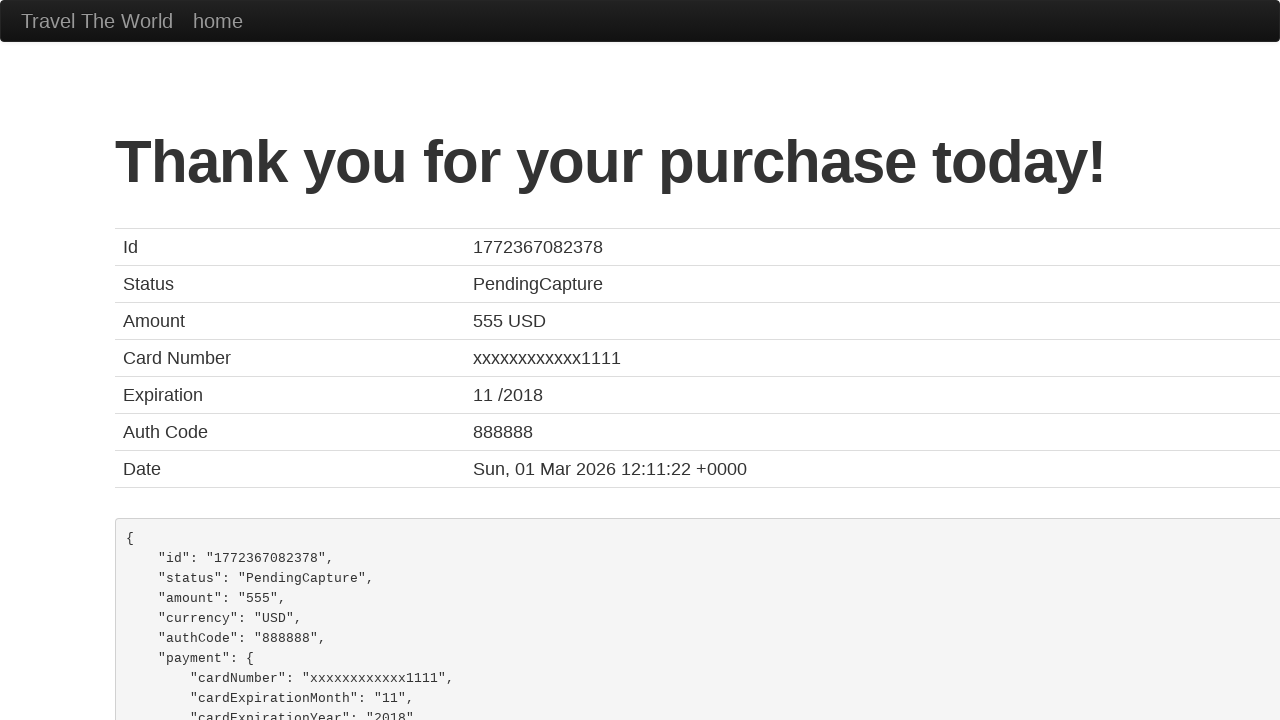